Tests a signup/contact form by filling in first name, last name, and email fields, then submitting the form by clicking the submit button.

Starting URL: http://secure-retreat-92358.herokuapp.com/

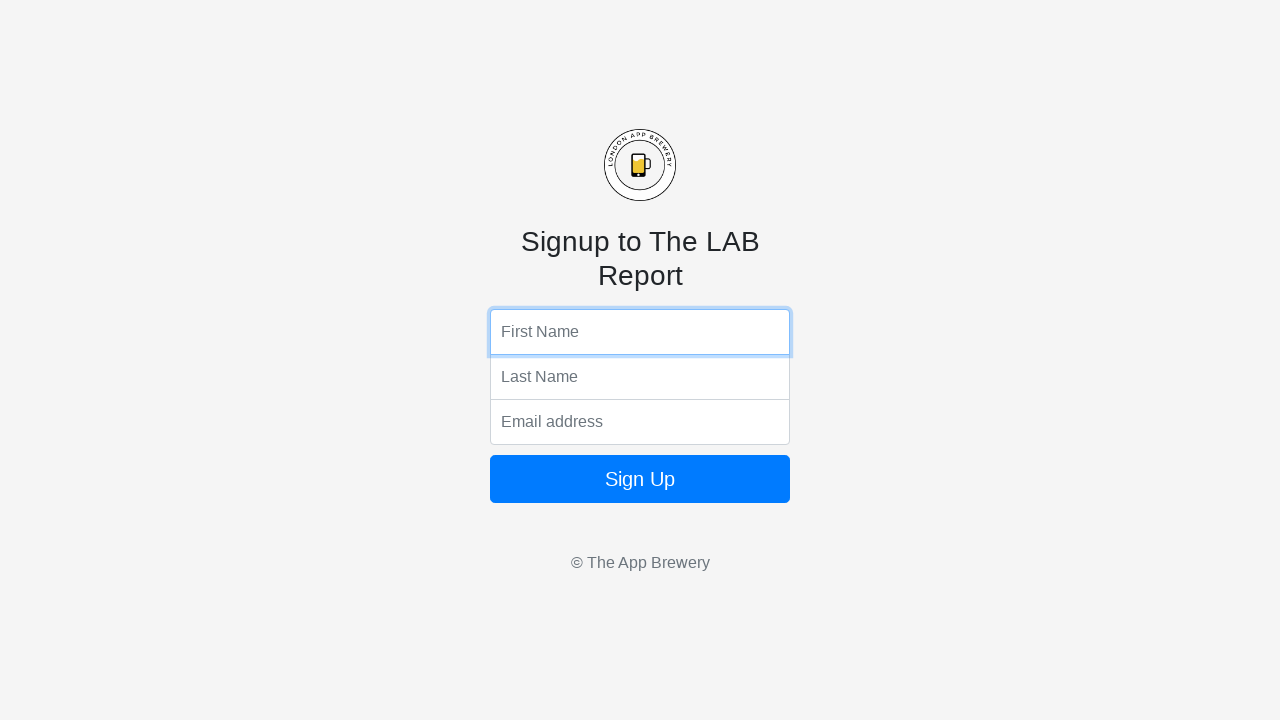

Filled first name field with 'Angela' on input[name='fName']
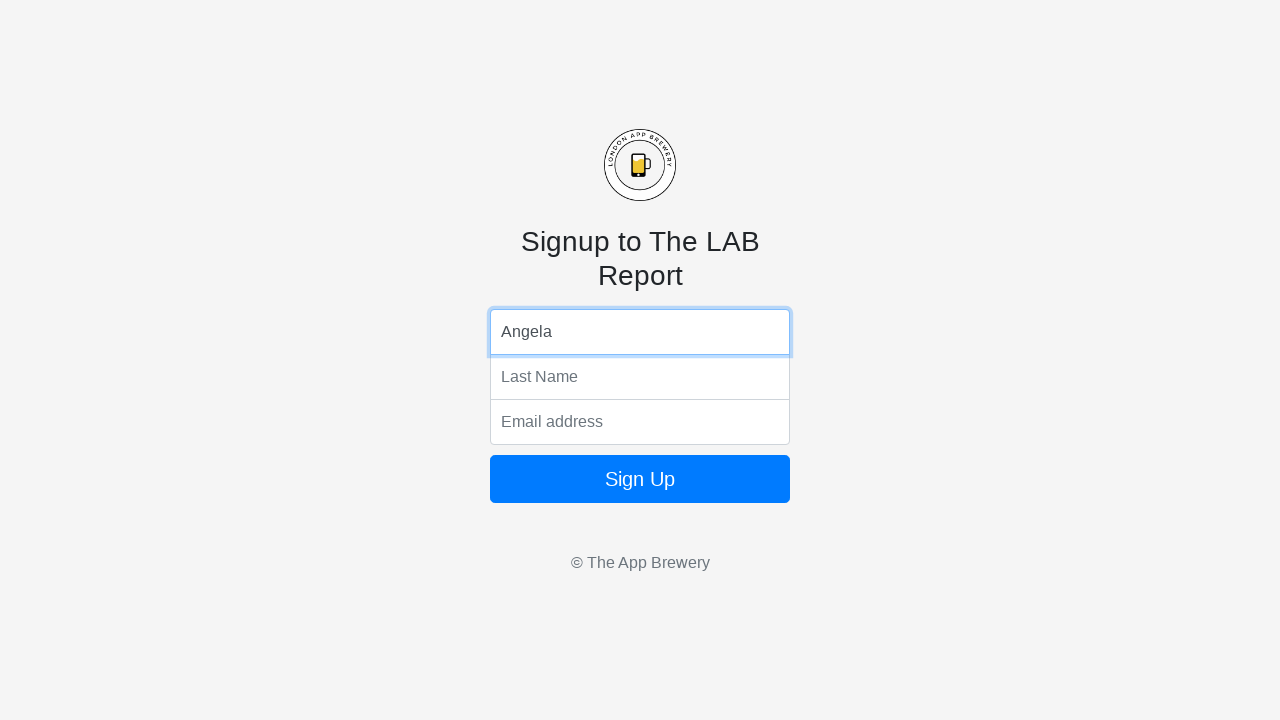

Filled last name field with 'Yu' on input[name='lName']
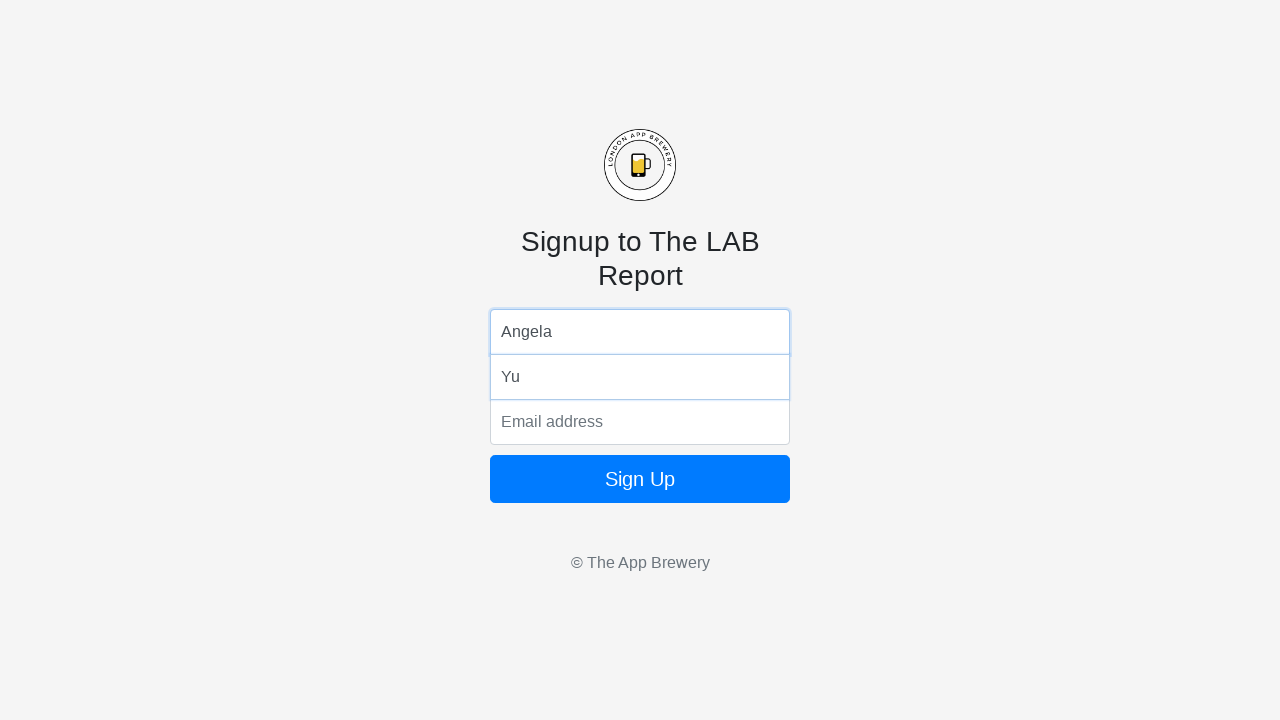

Filled email field with 'angela.yu@example.com' on input[name='email']
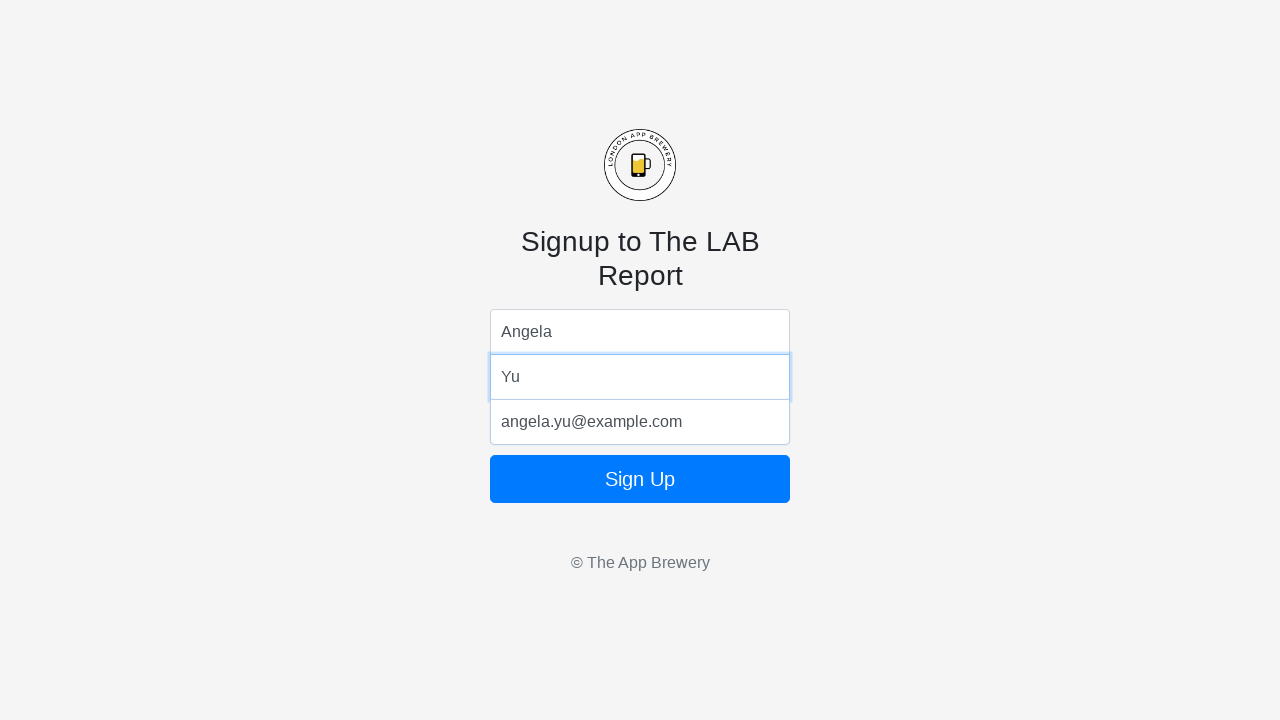

Clicked form submit button at (640, 479) on form button
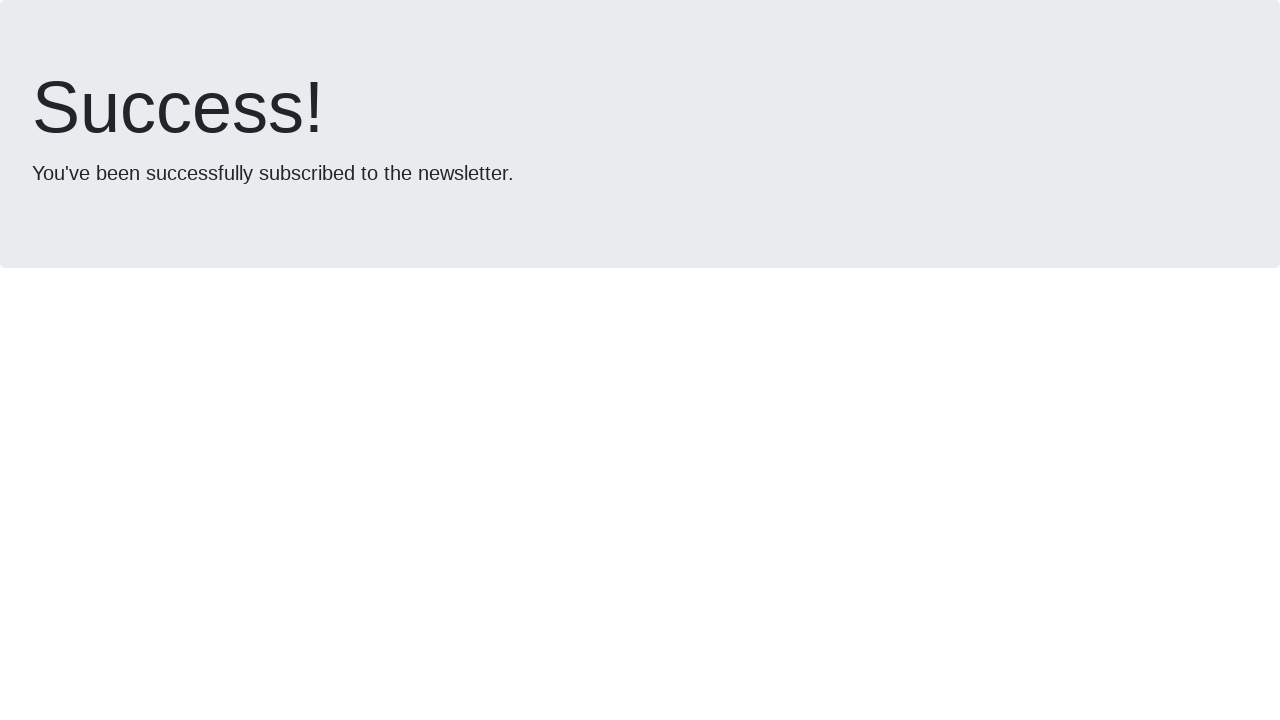

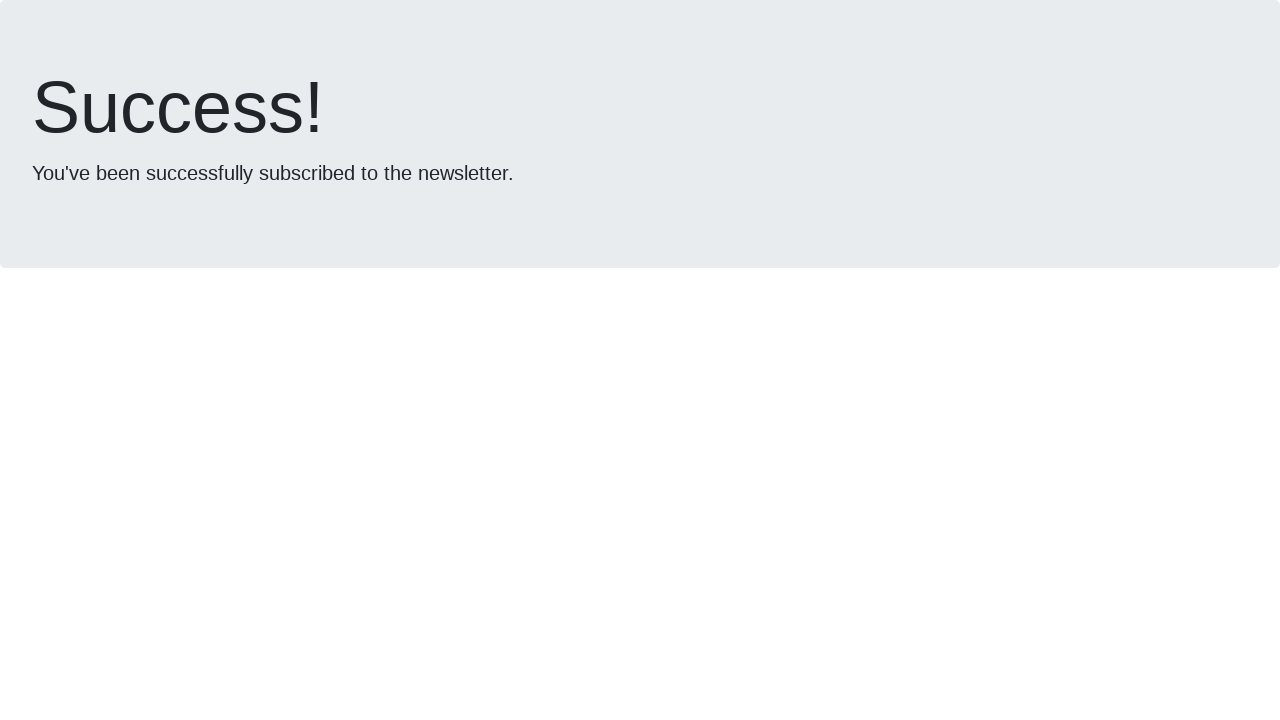